Tests selecting Java radio button first, then switching to PHP radio button, verifying mutual exclusivity of radio button selections.

Starting URL: http://www.testdiary.com/training/selenium/selenium-test-page/

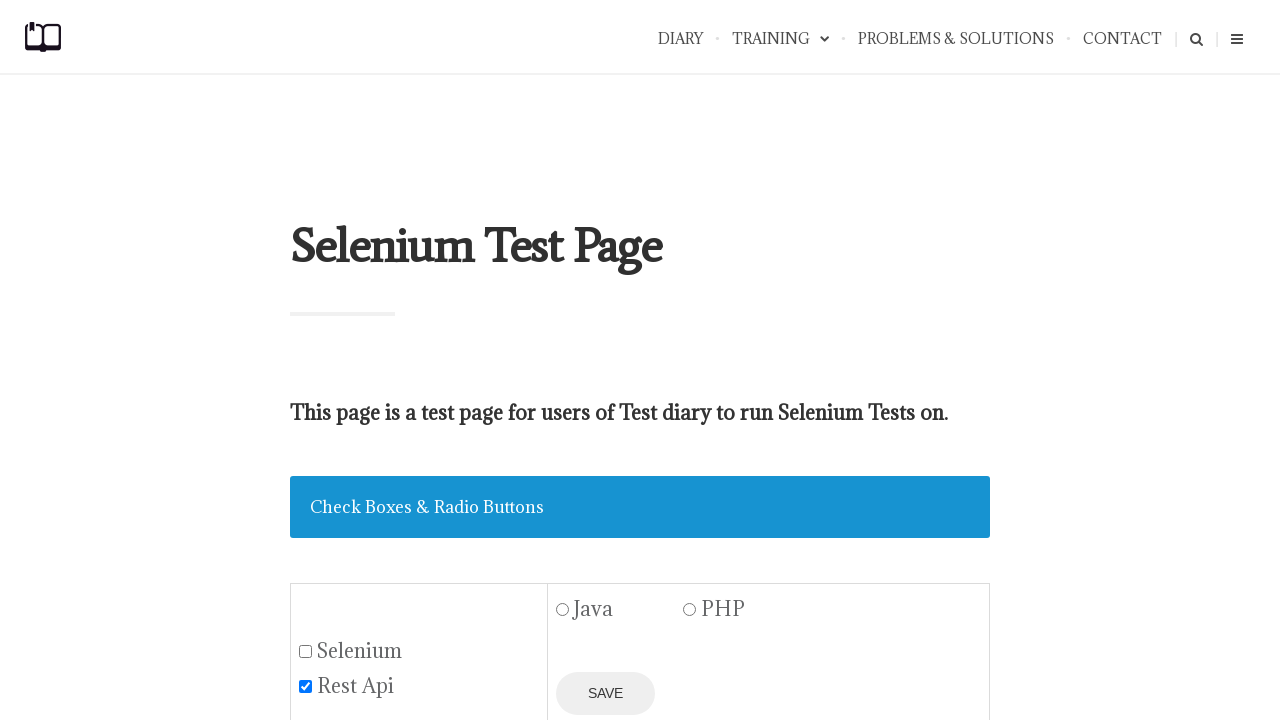

Waited for Java radio button (#java1) to be visible
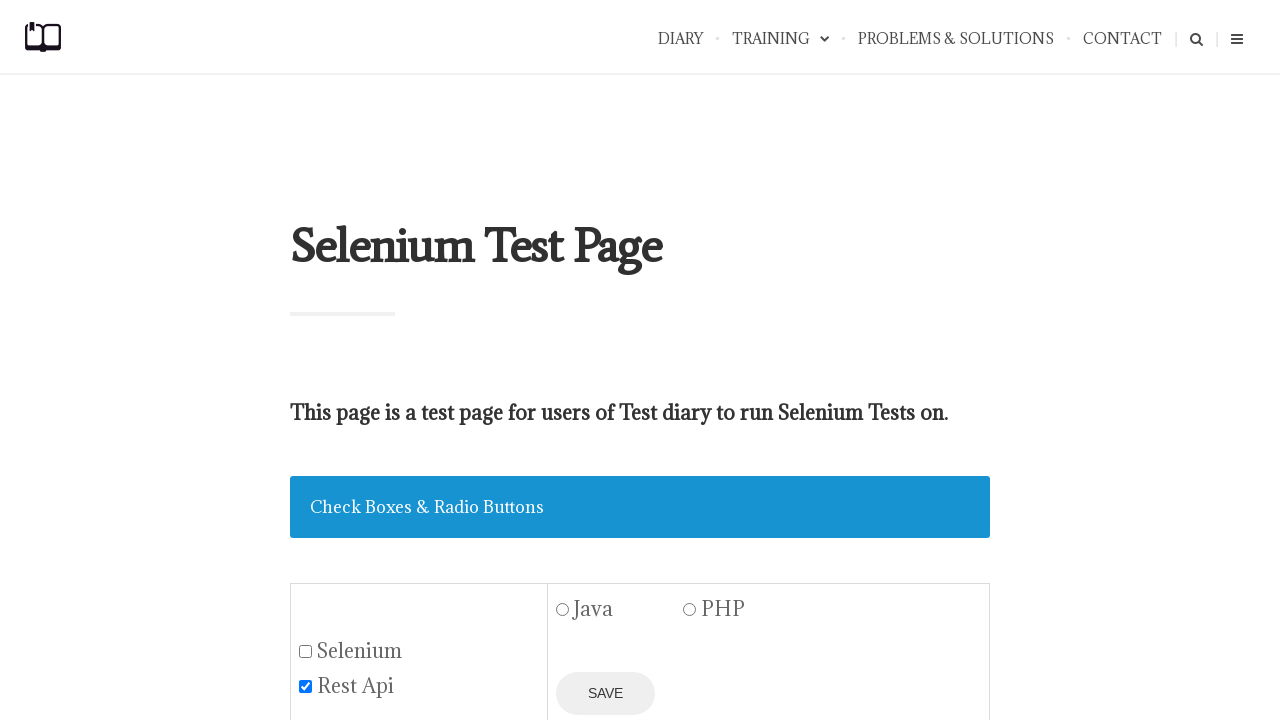

Waited for PHP radio button (php1) to be visible
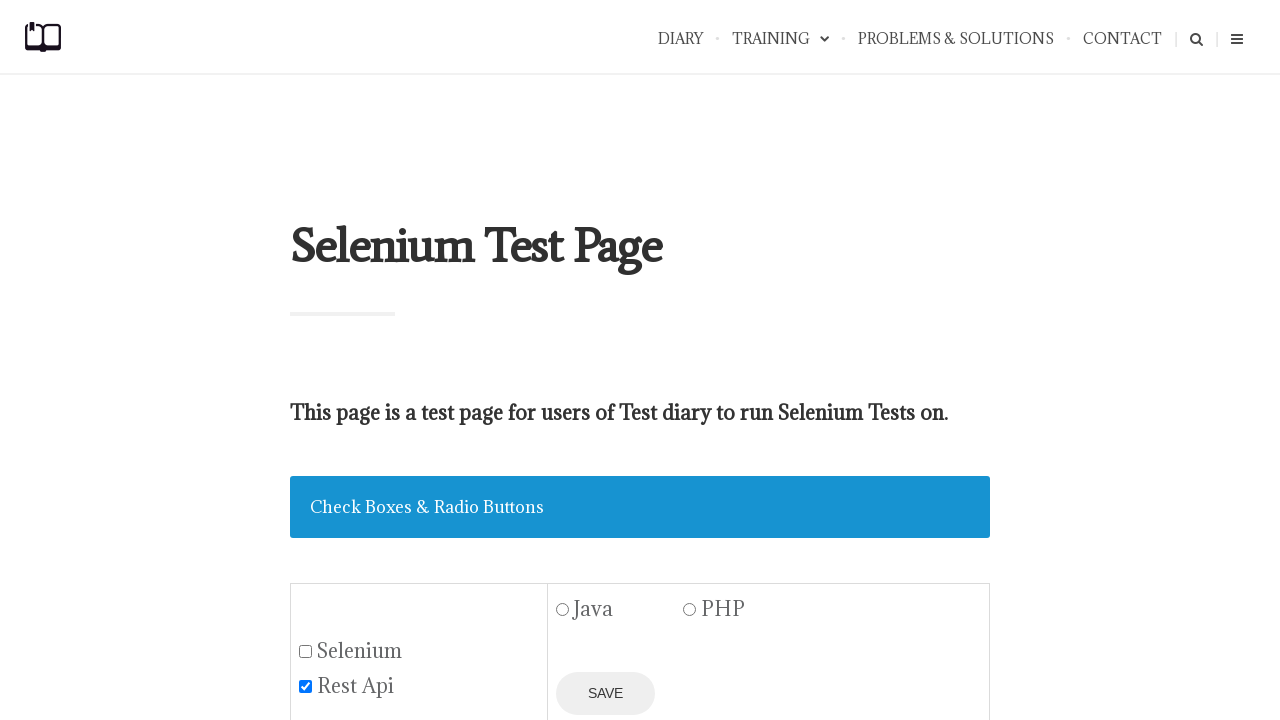

Clicked Java radio button at (563, 610) on #java1
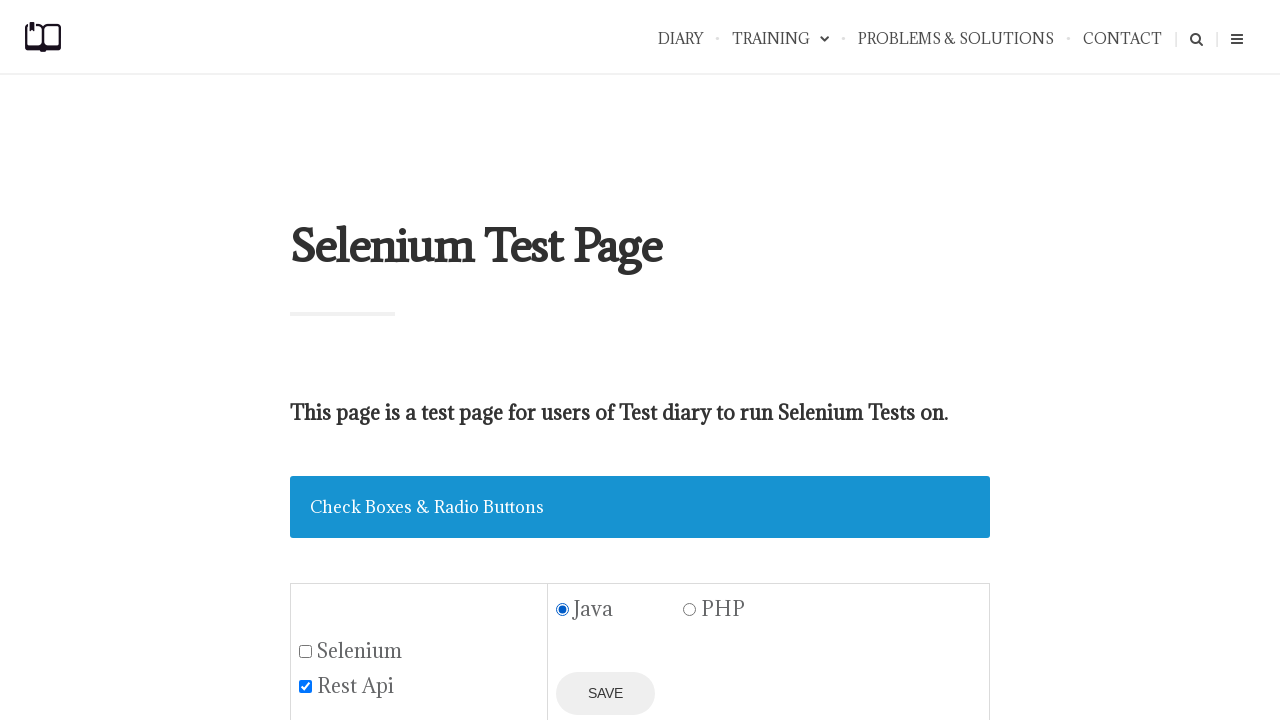

Verified Java radio button is checked
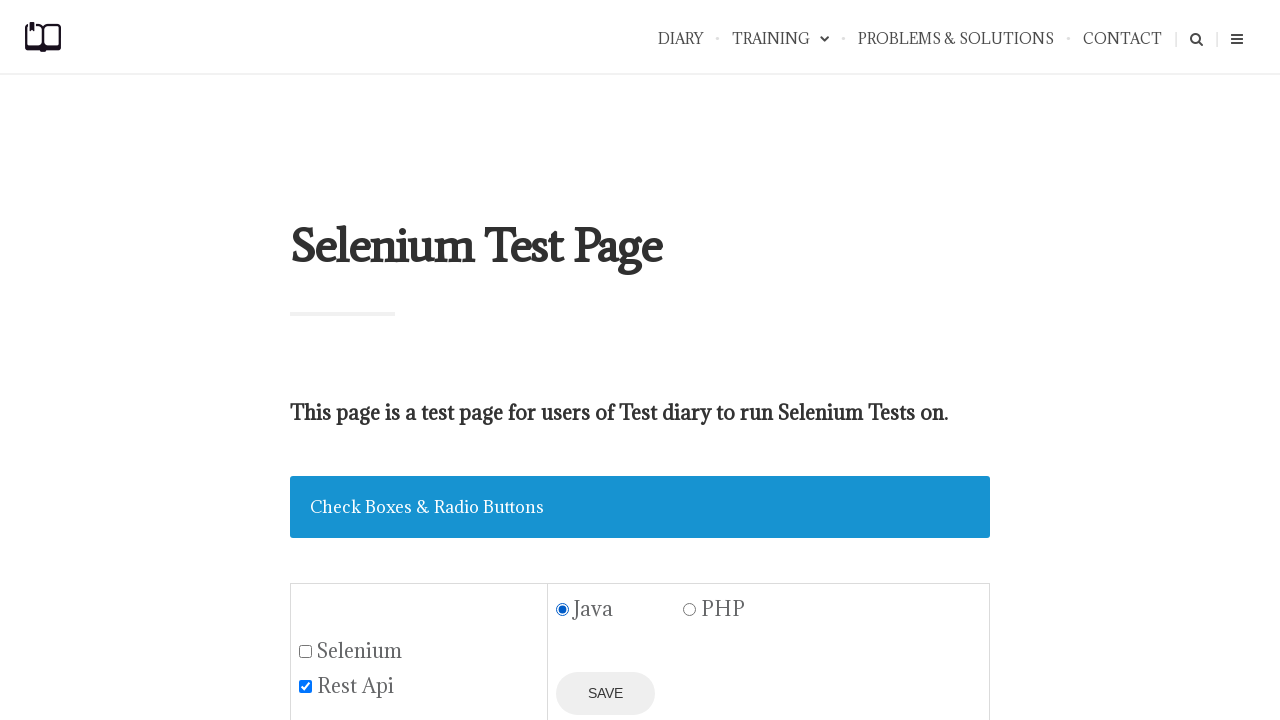

Verified PHP radio button is not checked
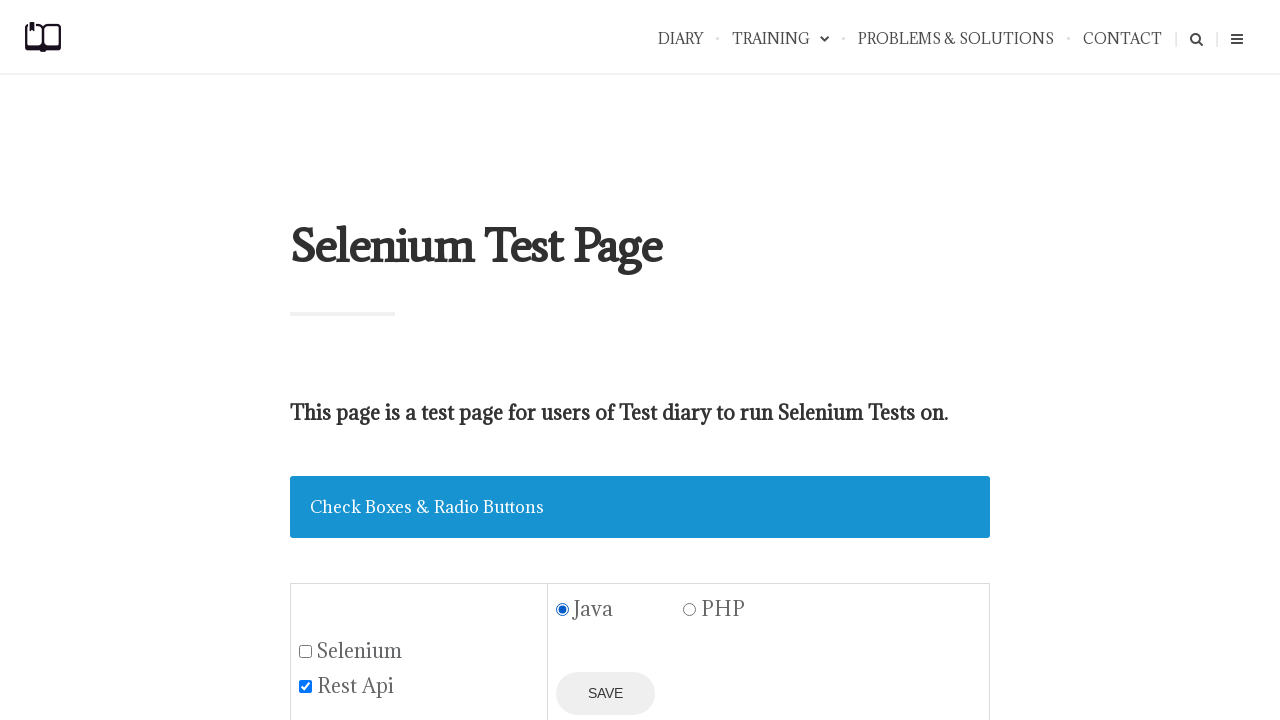

Clicked PHP radio button at (690, 610) on input[id='php1'][type='radio']
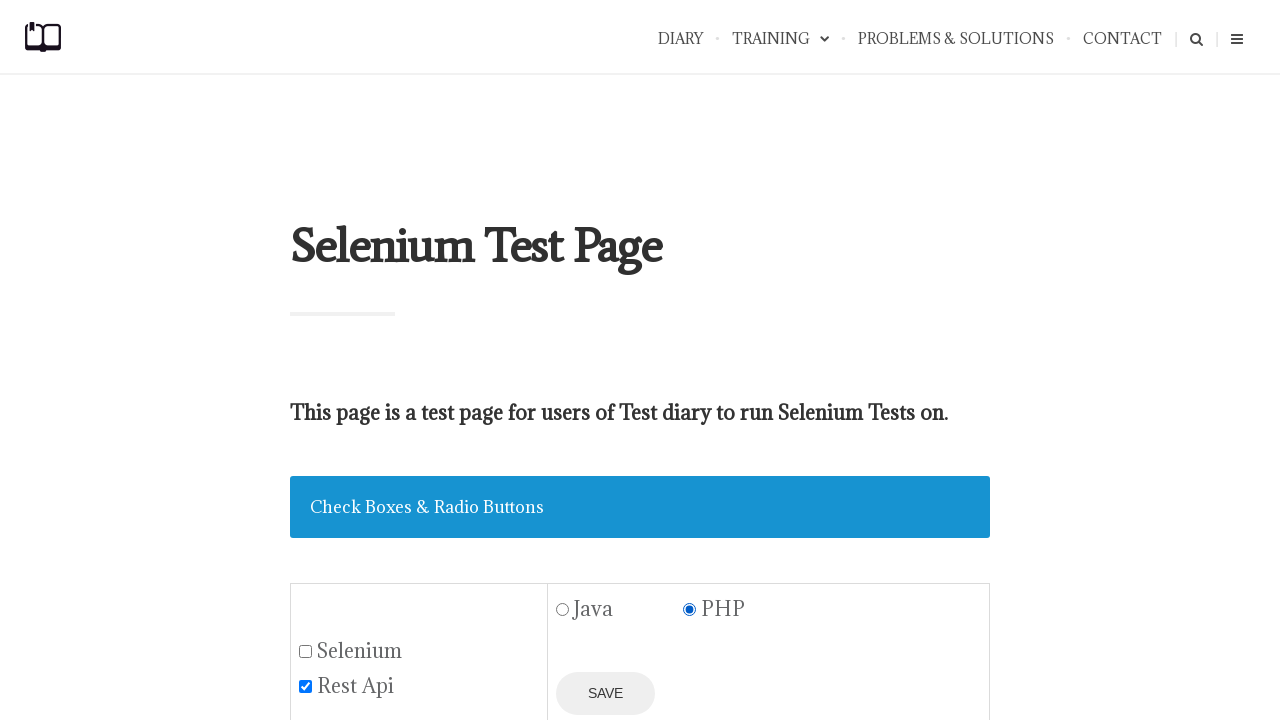

Verified Java radio button is now unchecked after selecting PHP
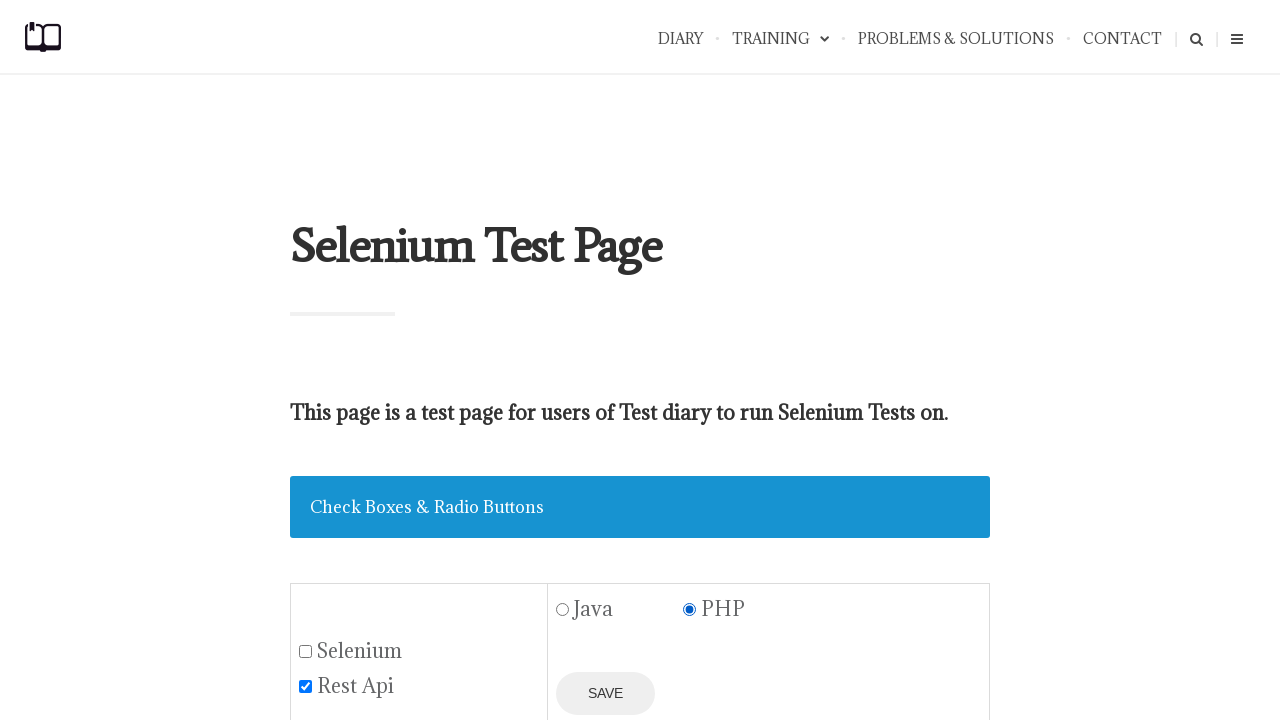

Verified PHP radio button is now checked
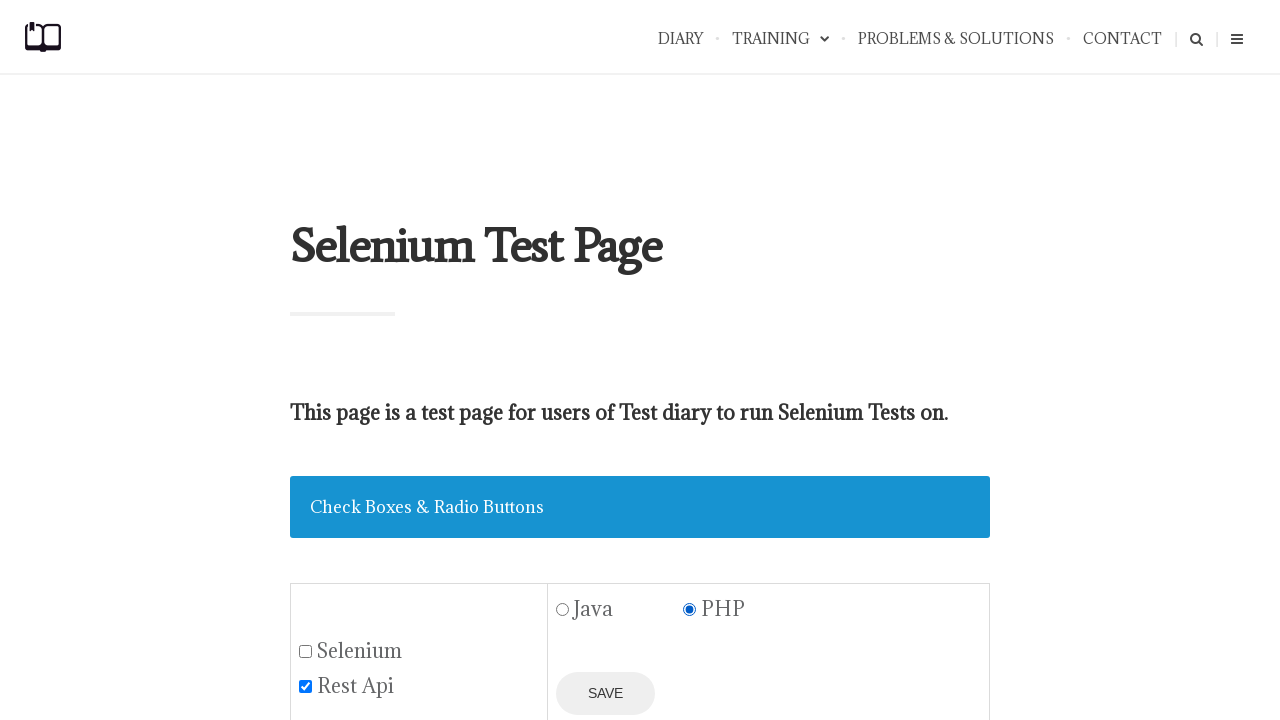

Verified Save button is visible
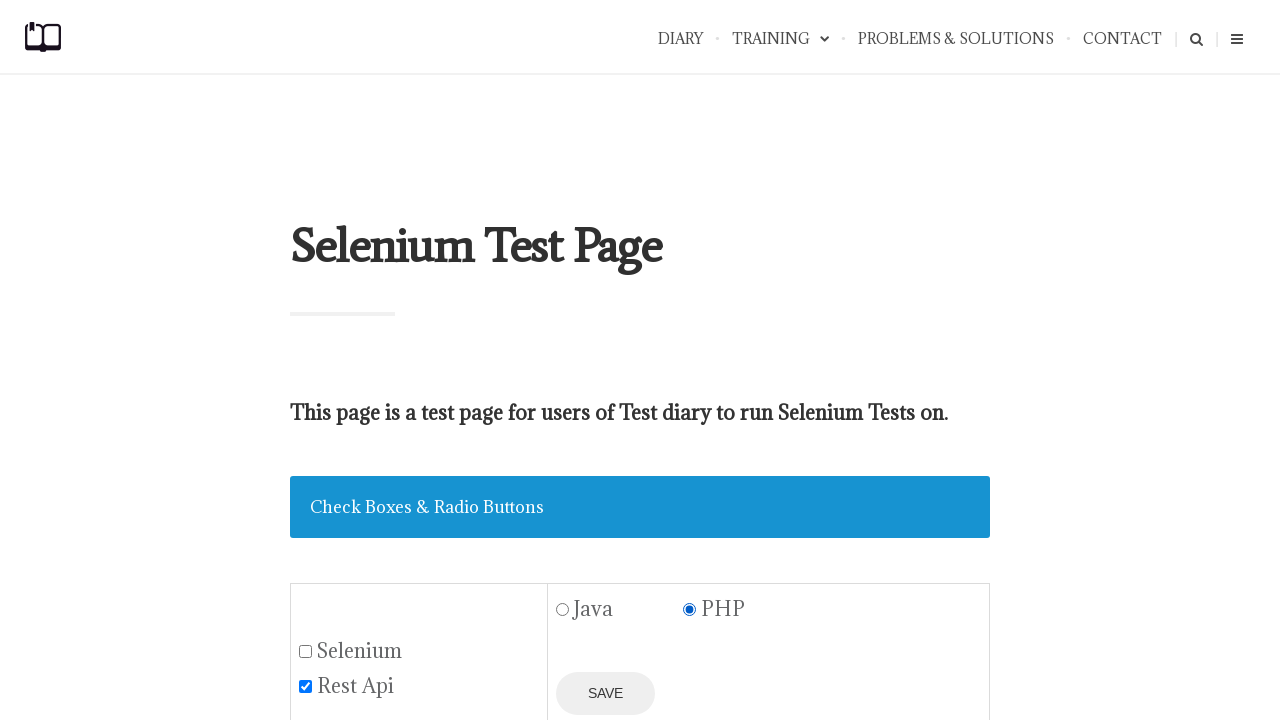

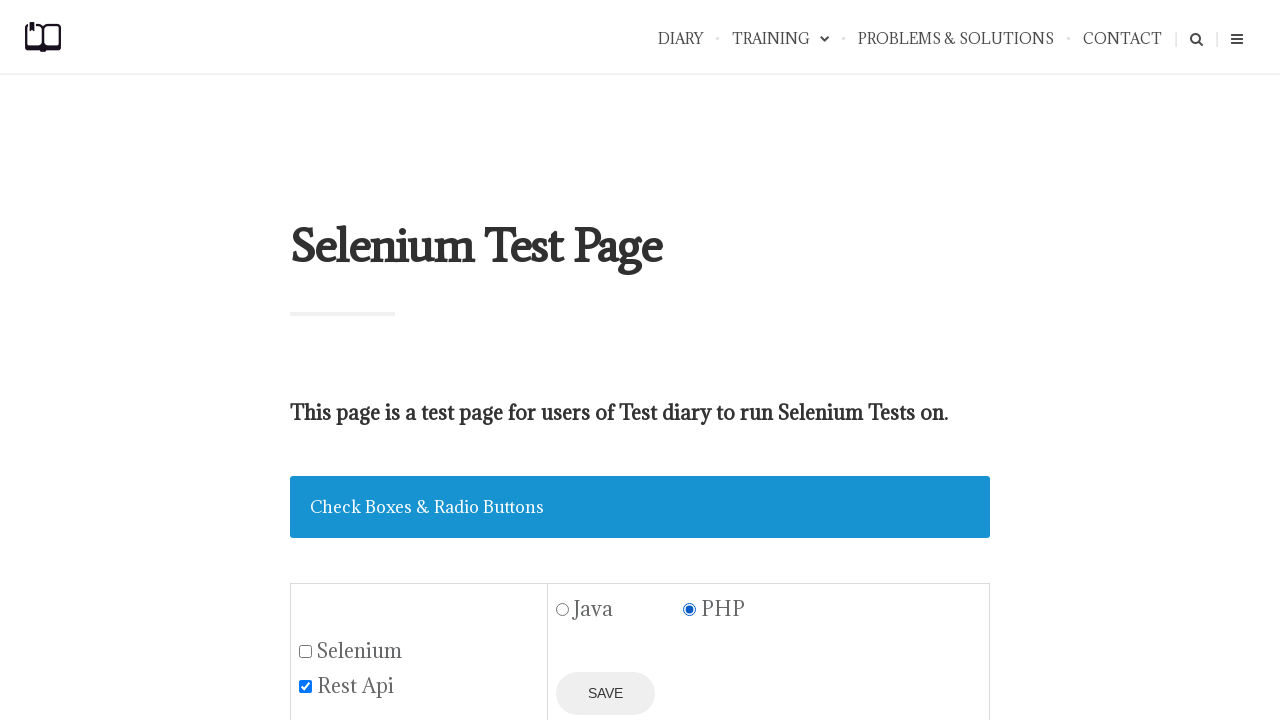